Tests a simple form by filling in first name, last name, city, and country fields, then clicking the submit button.

Starting URL: http://suninjuly.github.io/simple_form_find_task.html

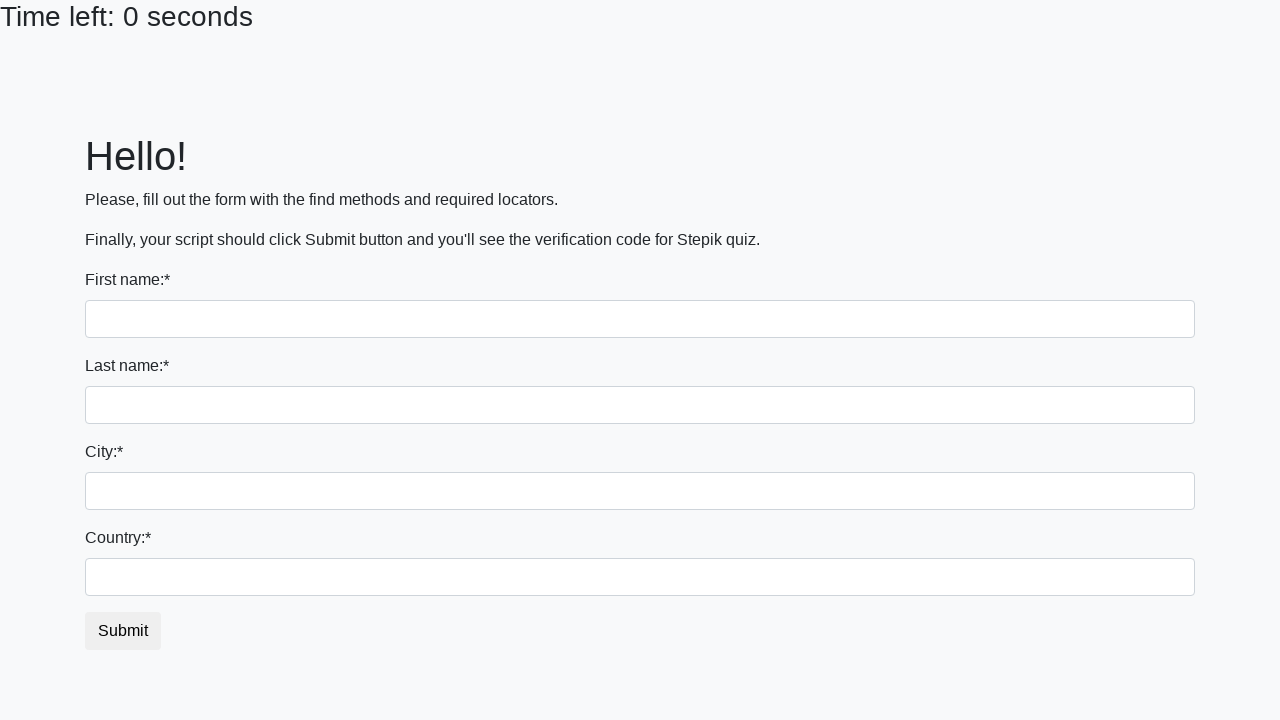

Filled first name field with 'Marcus' on input
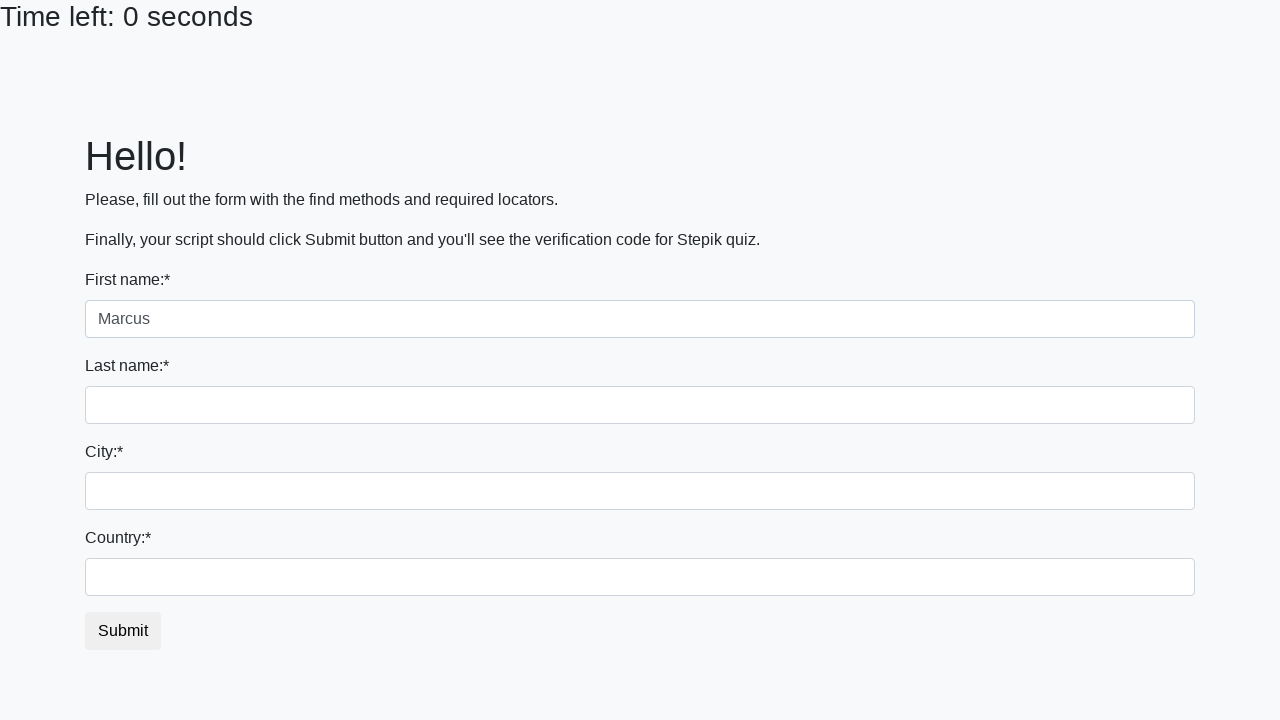

Filled last name field with 'Thompson' on input[name='last_name']
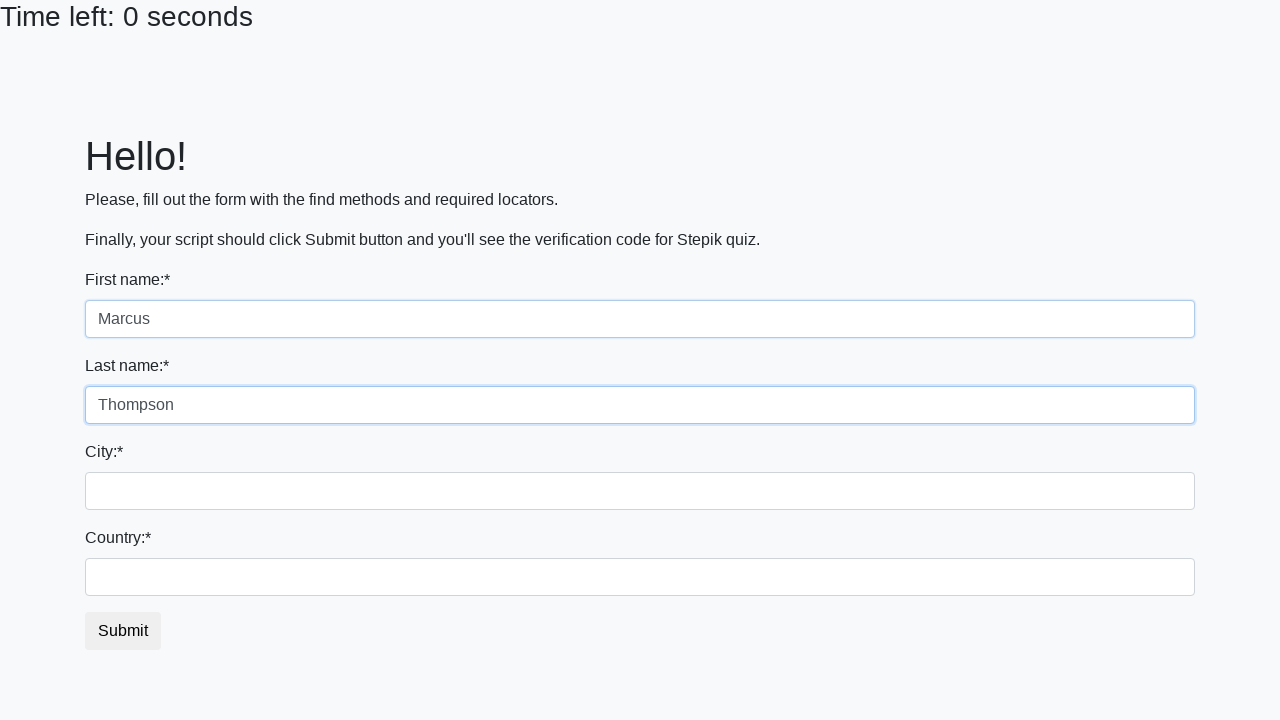

Filled city field with 'Seattle' on .city
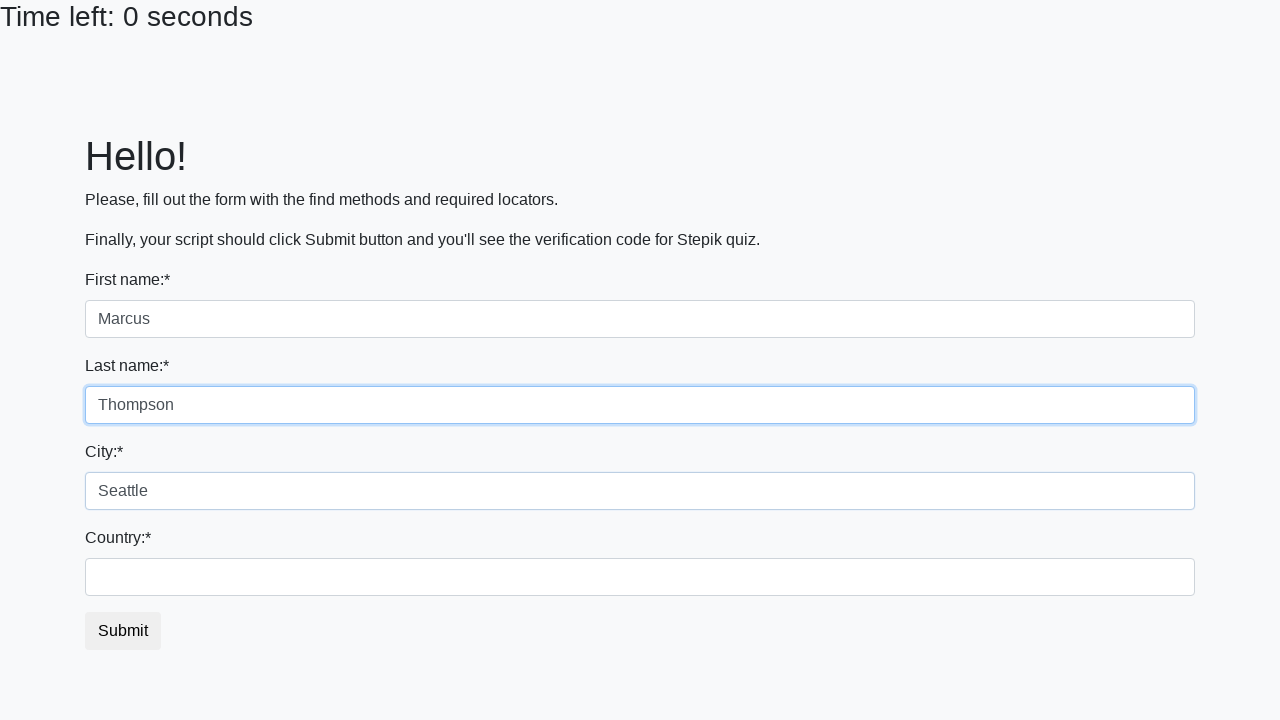

Filled country field with 'United States' on #country
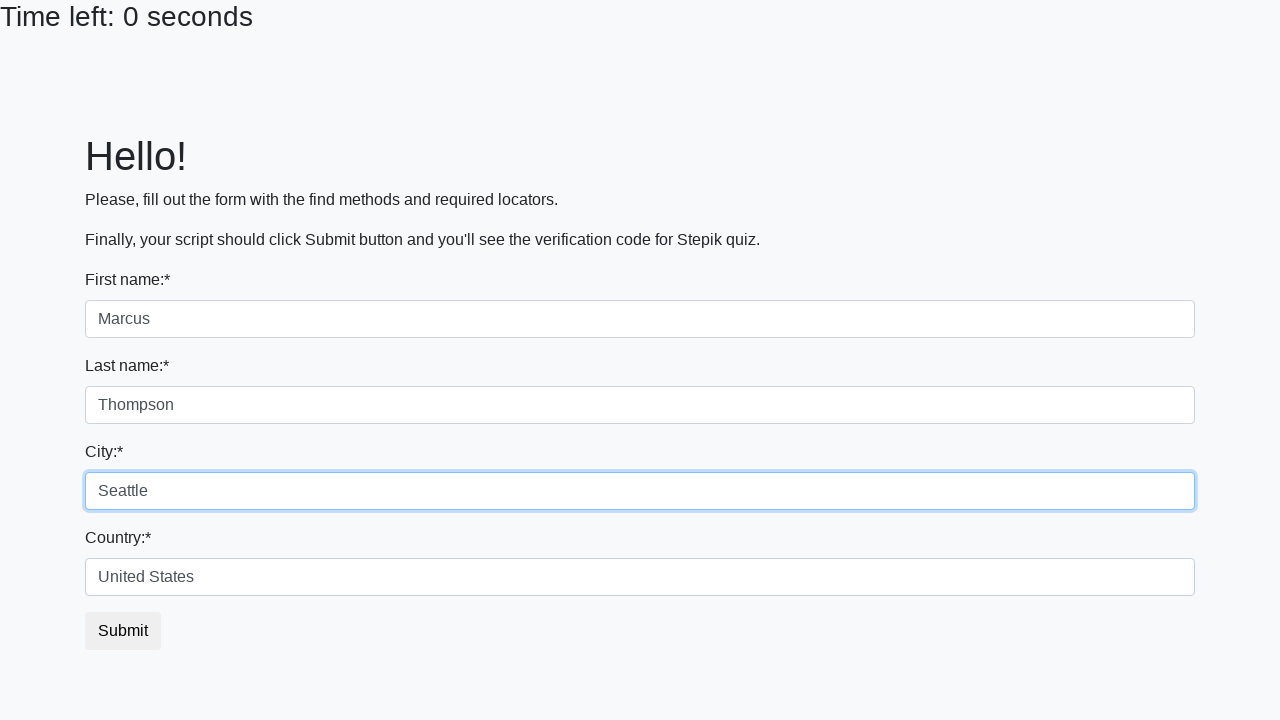

Clicked submit button to submit the form at (123, 631) on button.btn
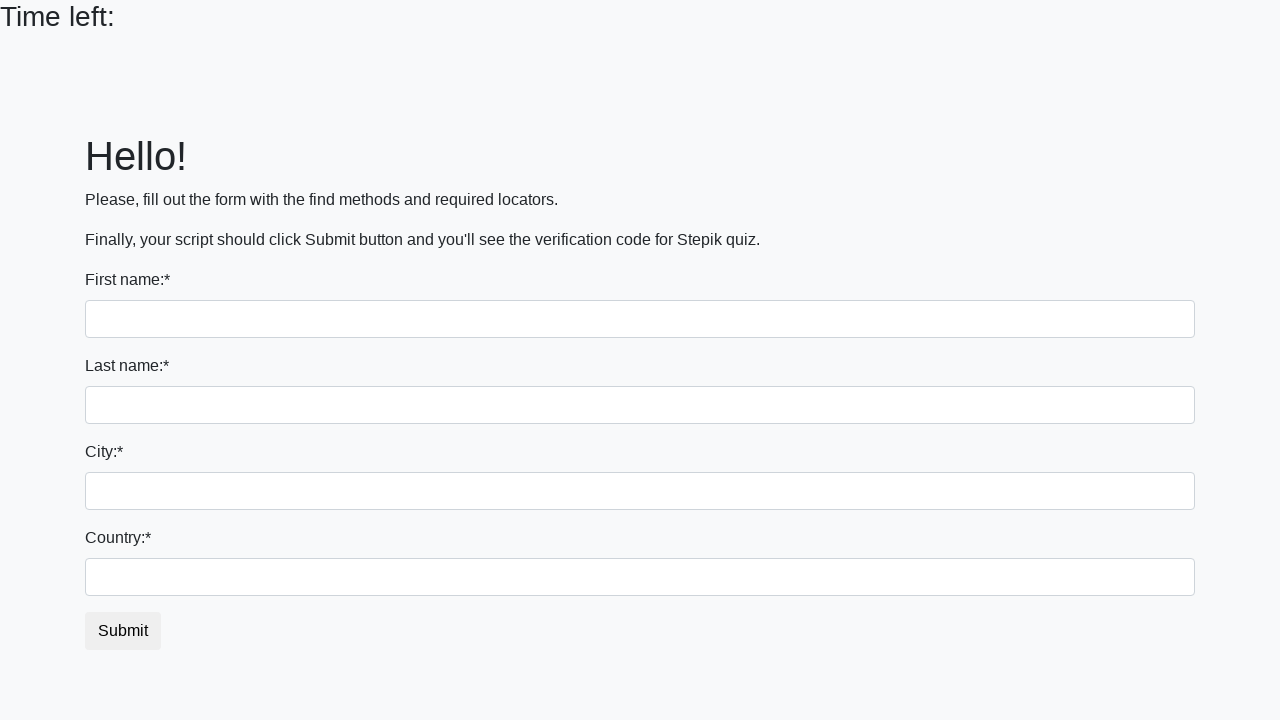

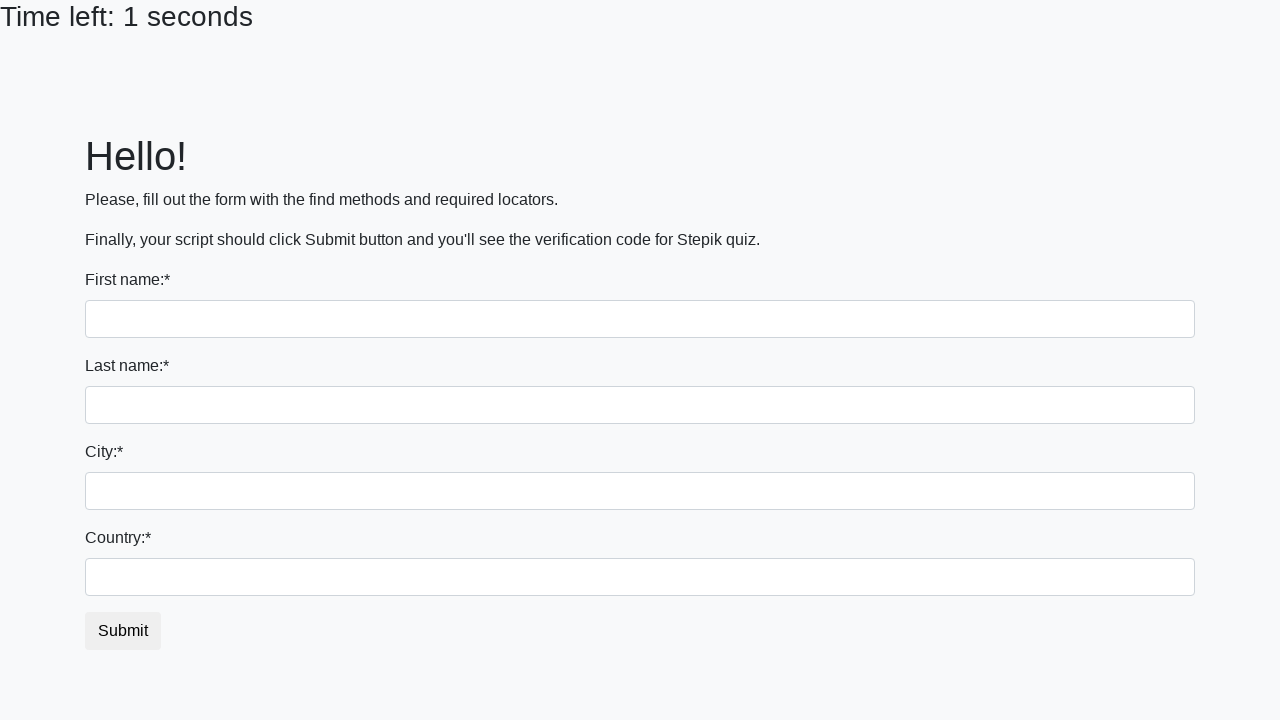